Opens Gmail homepage and maximizes the browser window. This is a basic browser setup script with minimal interaction.

Starting URL: http://gmail.com

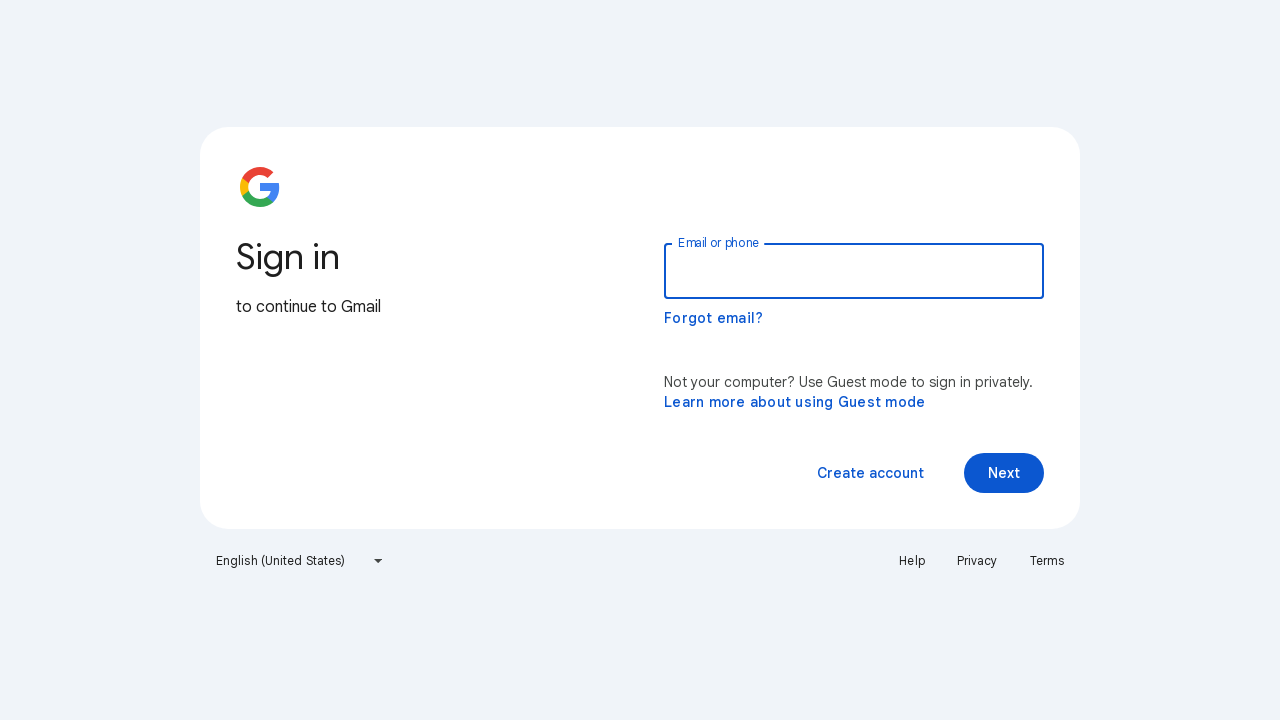

Set viewport size to 1920x1080 to maximize browser window
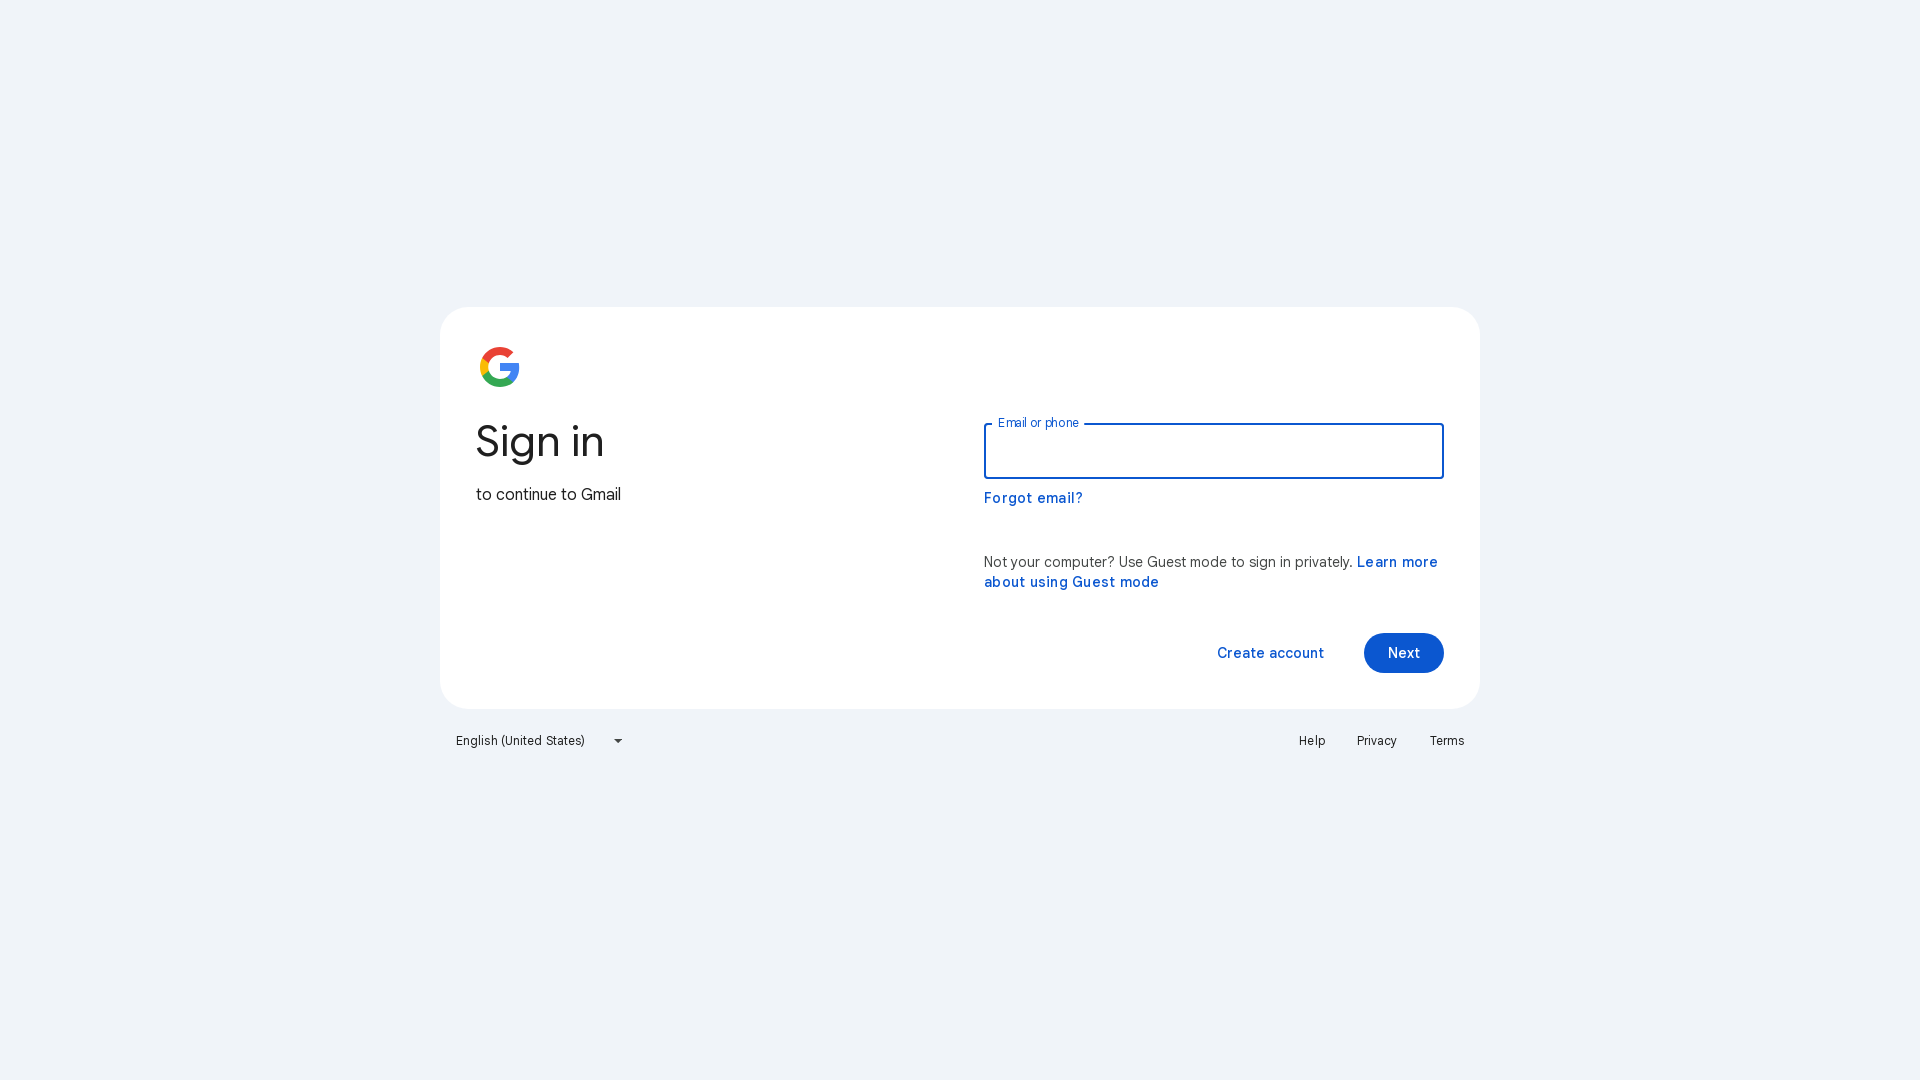

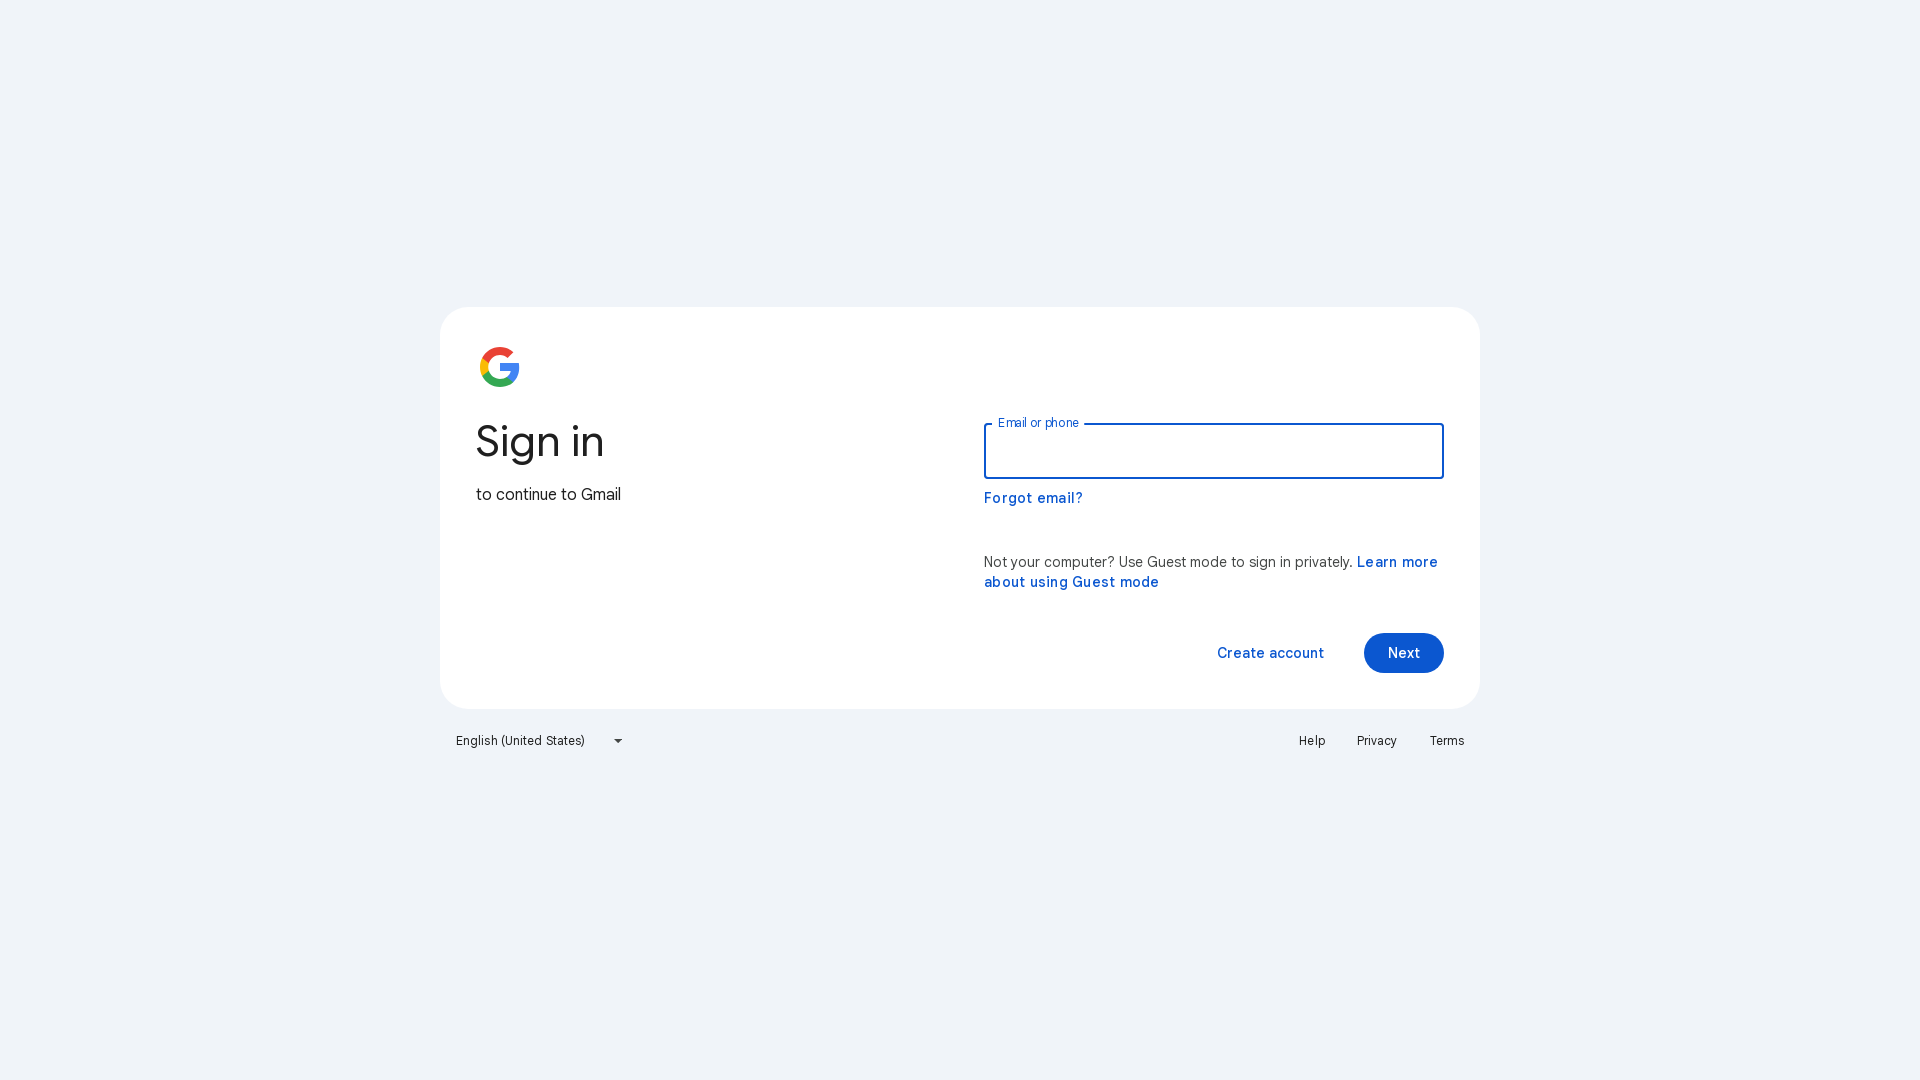